Tests JavaScript prompt alert handling by clicking a button that triggers a prompt, entering text into the prompt, and accepting it

Starting URL: https://www.w3schools.com/jsref/tryit.asp?filename=tryjsref_prompt

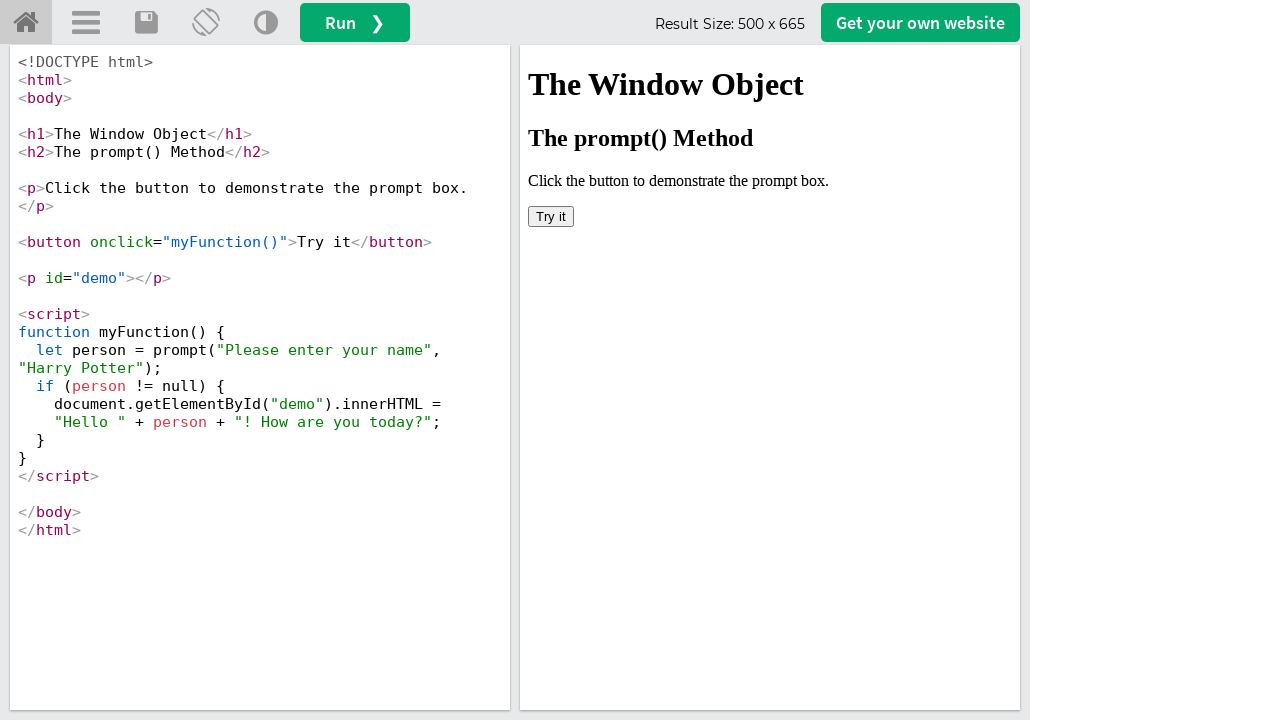

Located iframe containing demo content
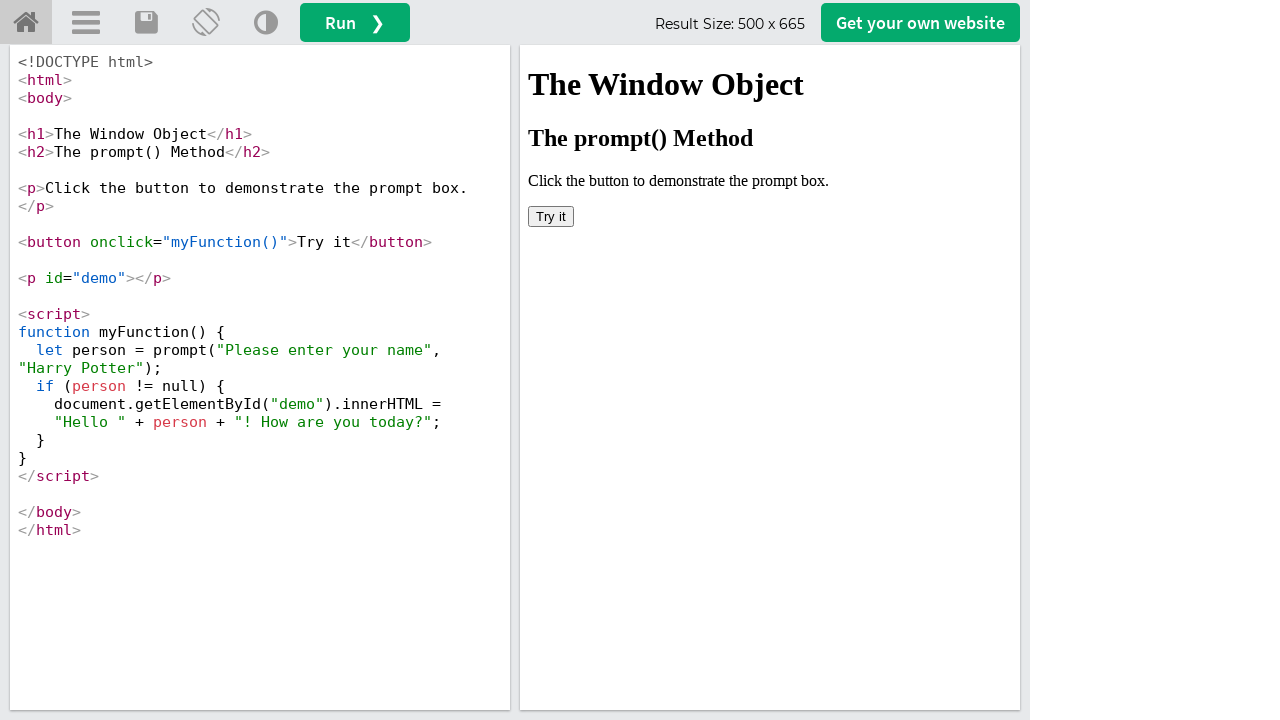

Set up dialog handler to accept prompt with 'marina'
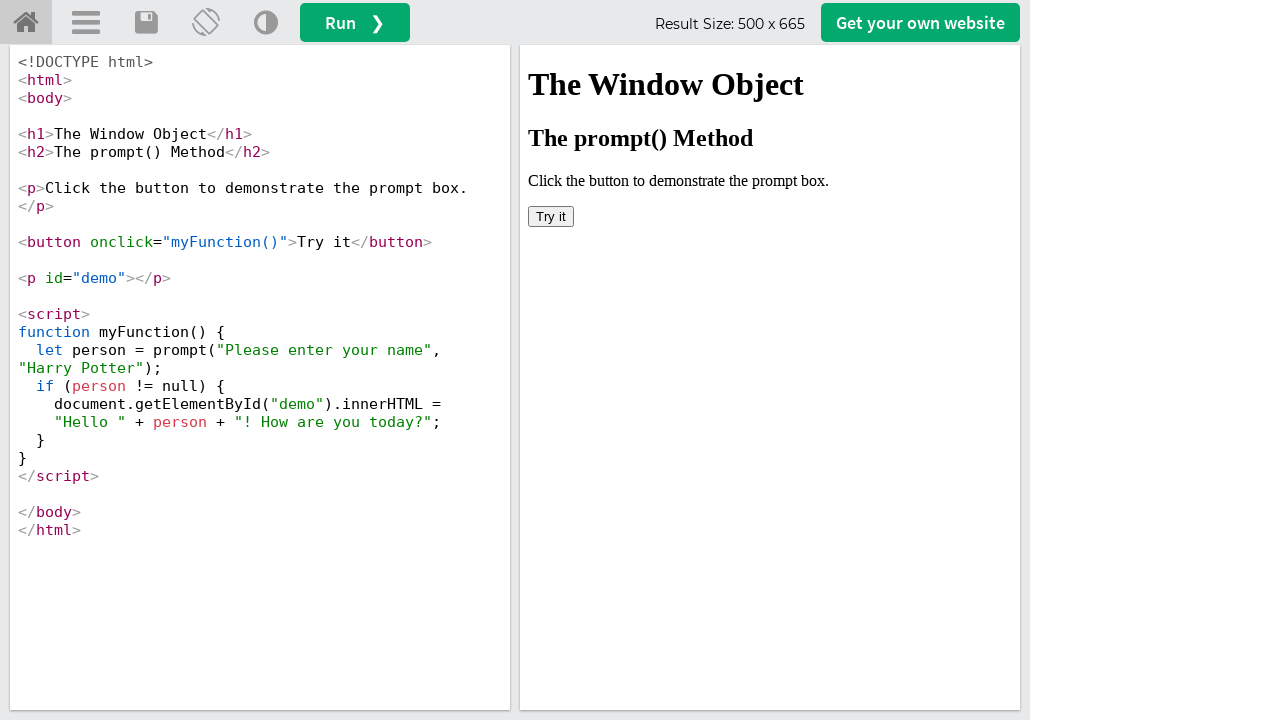

Clicked button to trigger JavaScript prompt alert at (551, 216) on #iframeResult >> internal:control=enter-frame >> body > button
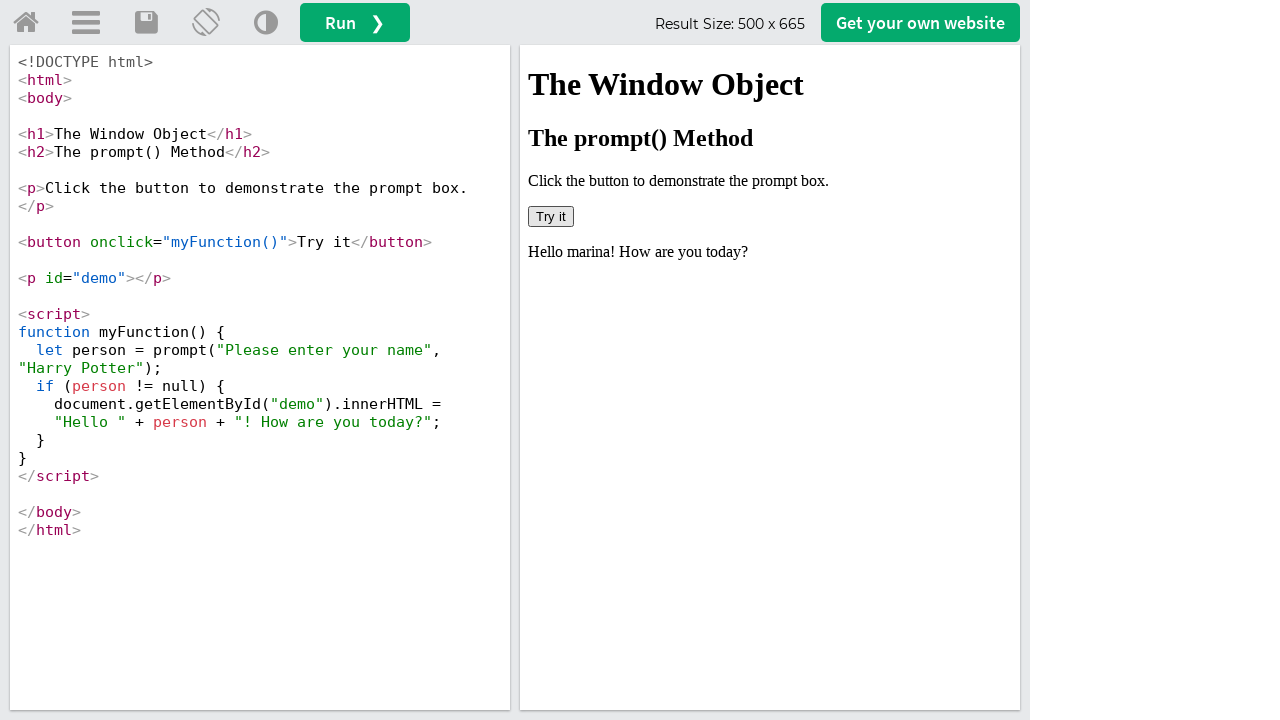

Waited for prompt result to be displayed
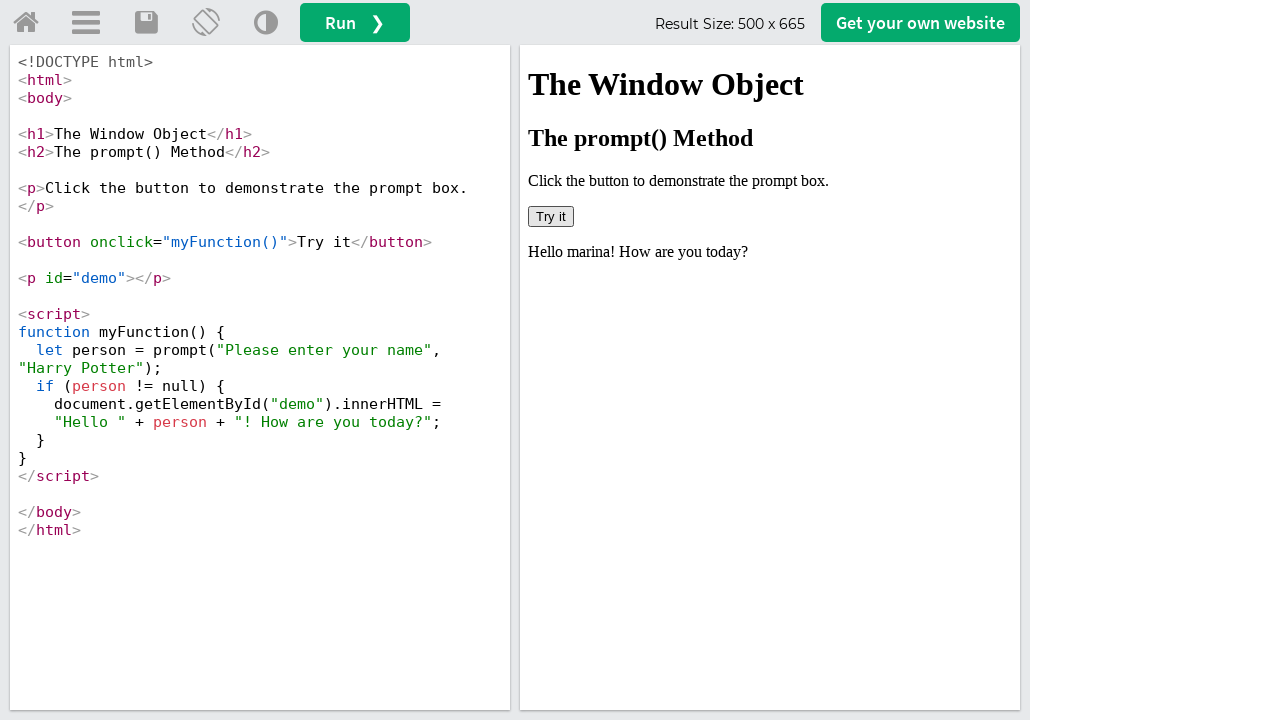

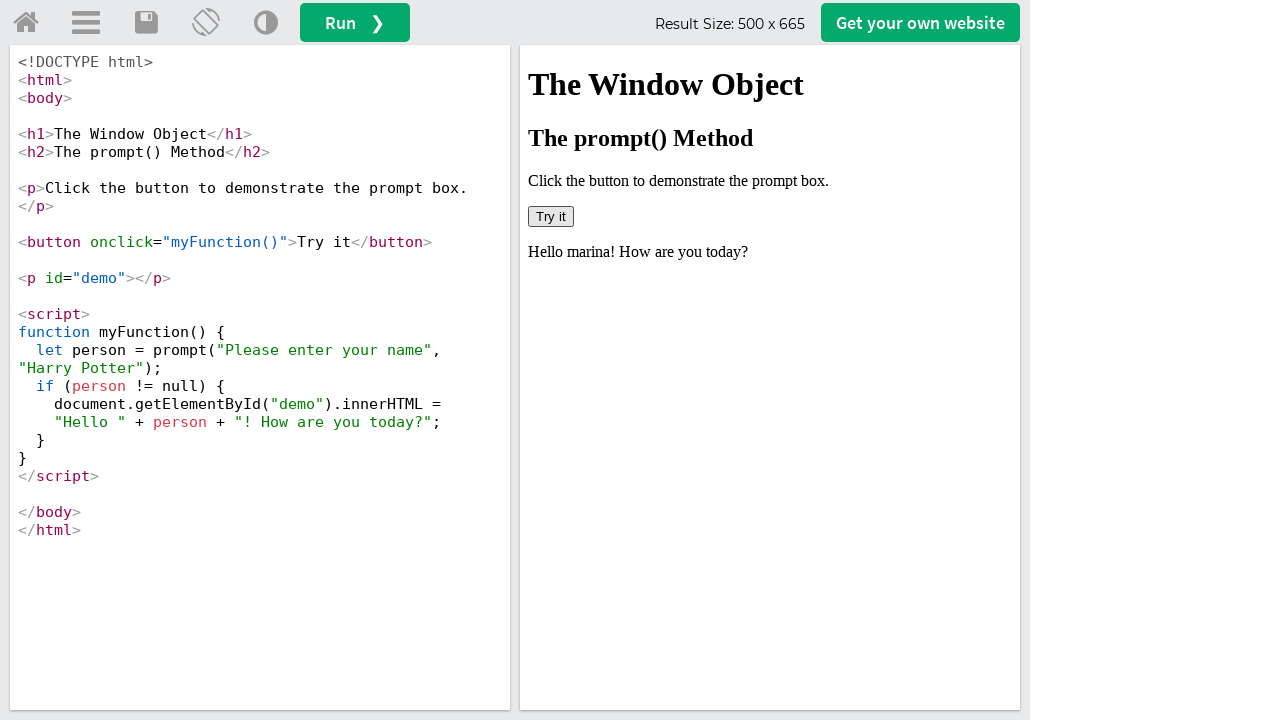